Tests alert handling functionality by interacting with simple alerts, confirmation dialogs, and prompt alerts with text input

Starting URL: https://demo.automationtesting.in/Alerts.html

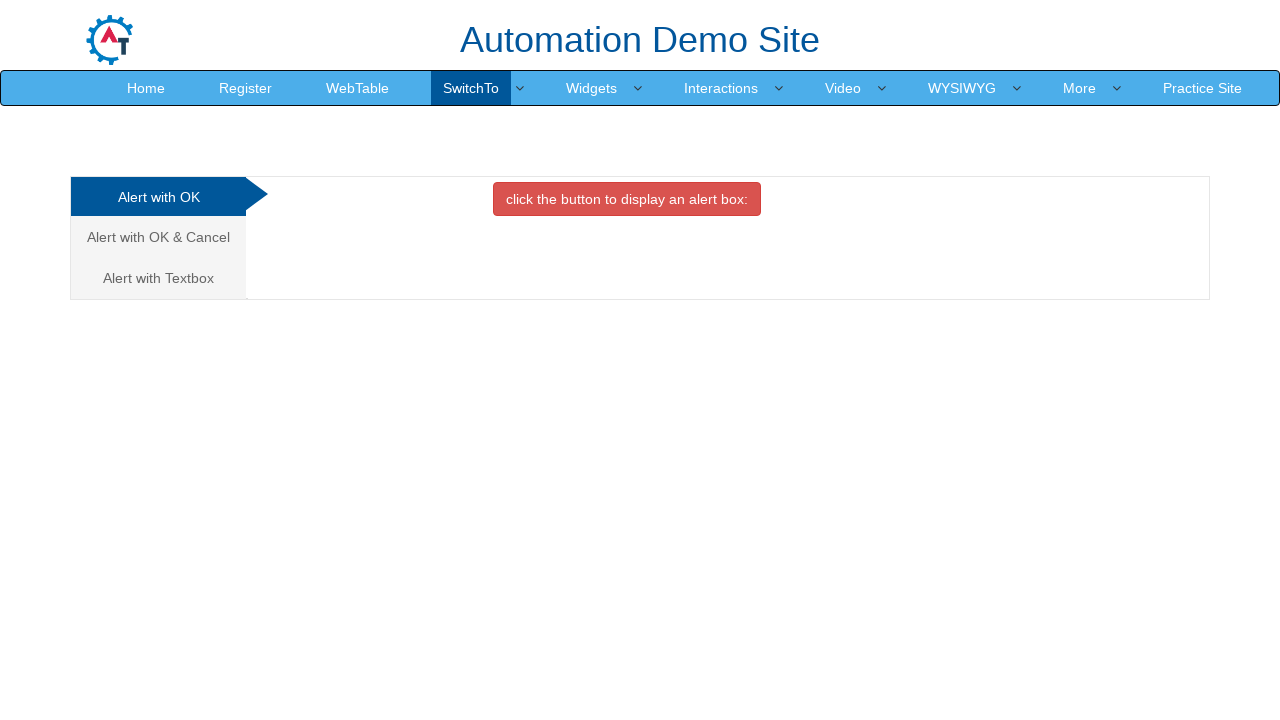

Clicked on simple alert navigation tab at (158, 197) on xpath=/html/body/div[1]/div/div/div/div[1]/ul/li[1]/a
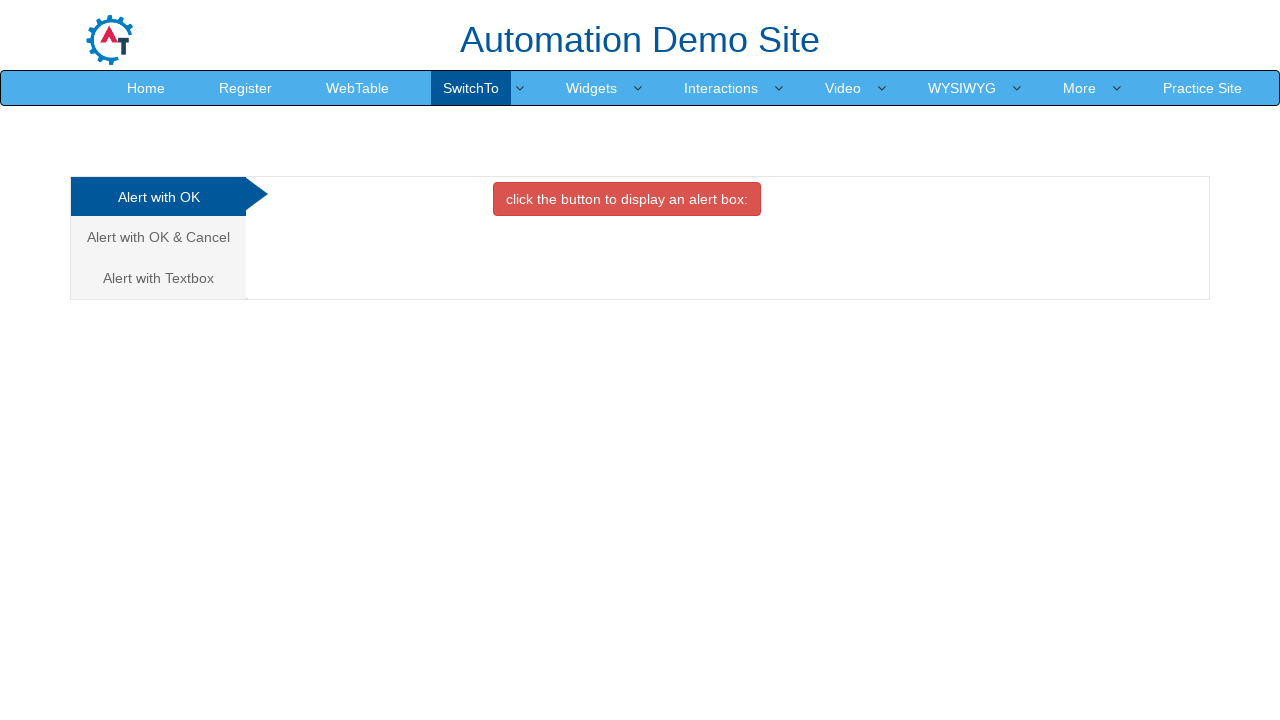

Clicked button to trigger simple alert at (627, 199) on xpath=//*[@id='OKTab']/button
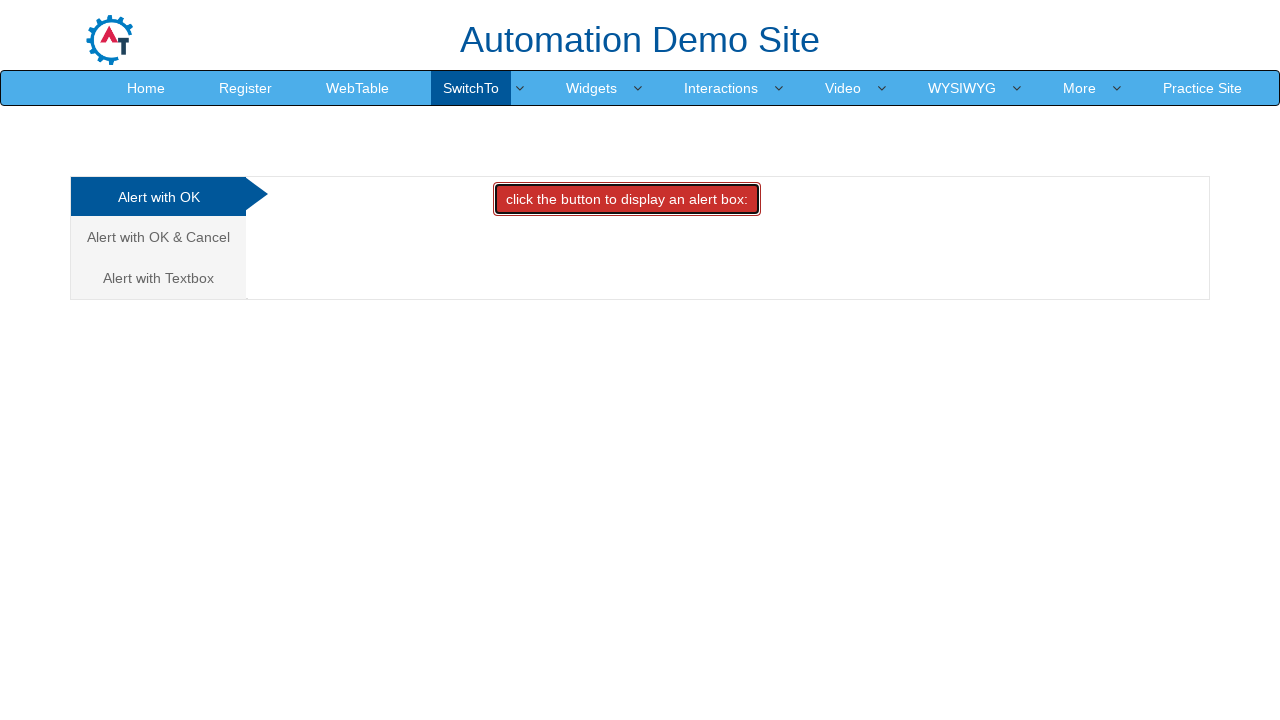

Accepted the simple alert
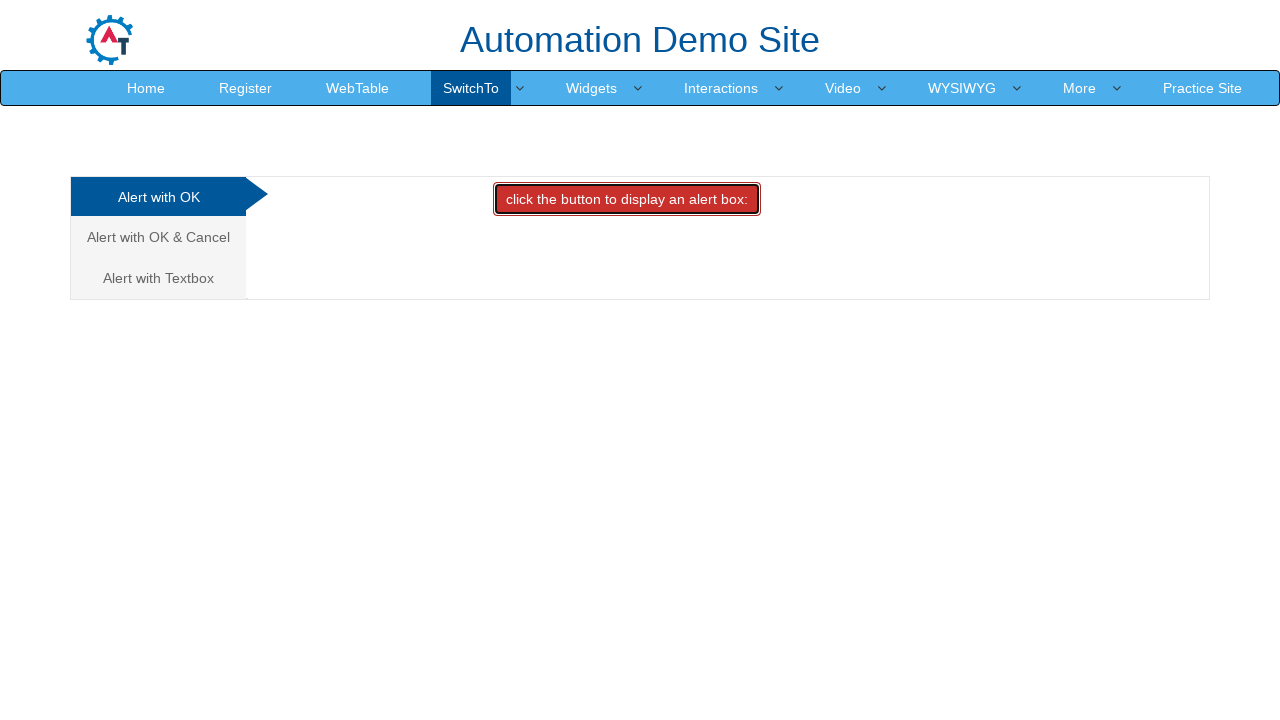

Clicked on confirmation alert navigation tab at (158, 237) on xpath=/html/body/div[1]/div/div/div/div[1]/ul/li[2]/a
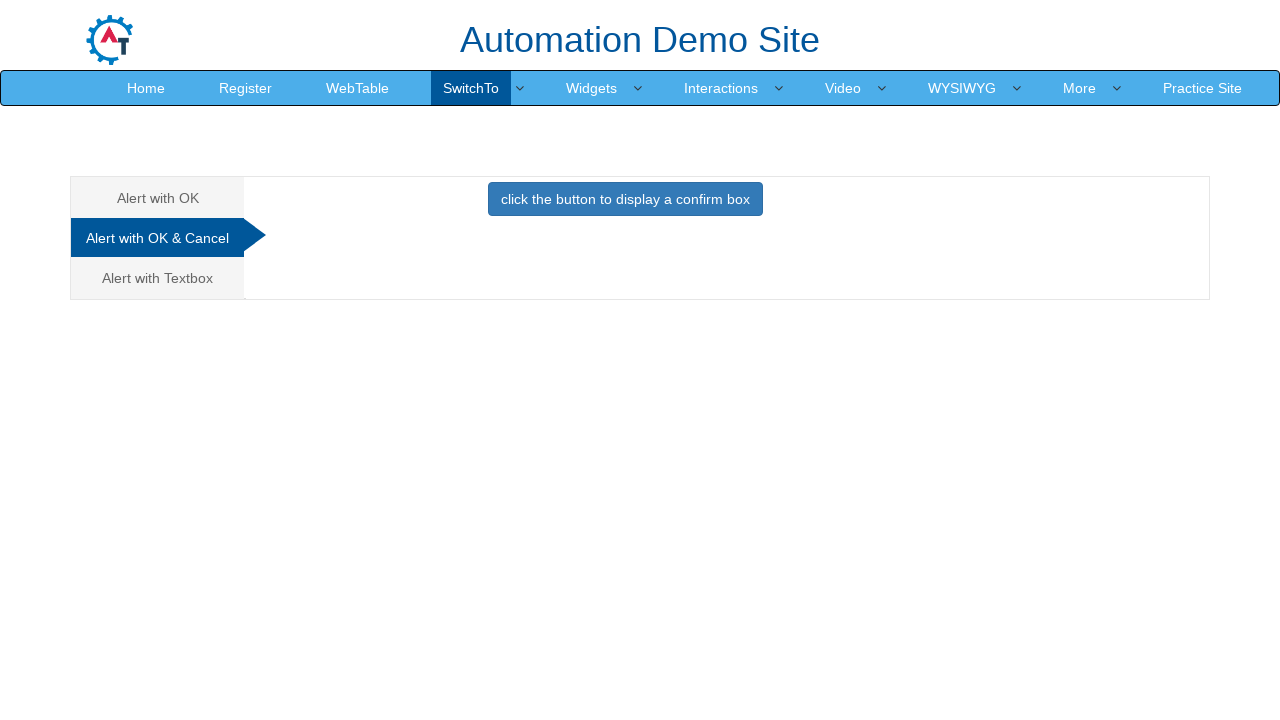

Clicked button to trigger confirmation alert at (625, 199) on xpath=//*[@id='CancelTab']/button
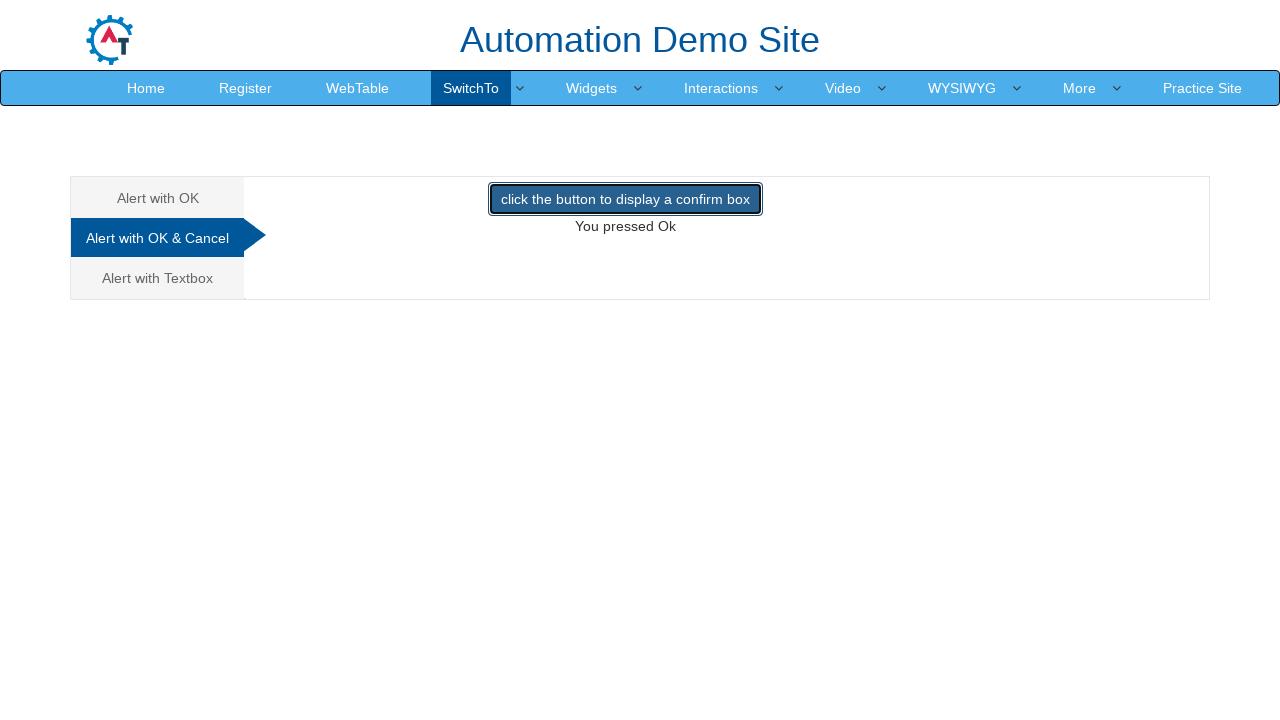

Dismissed the confirmation alert
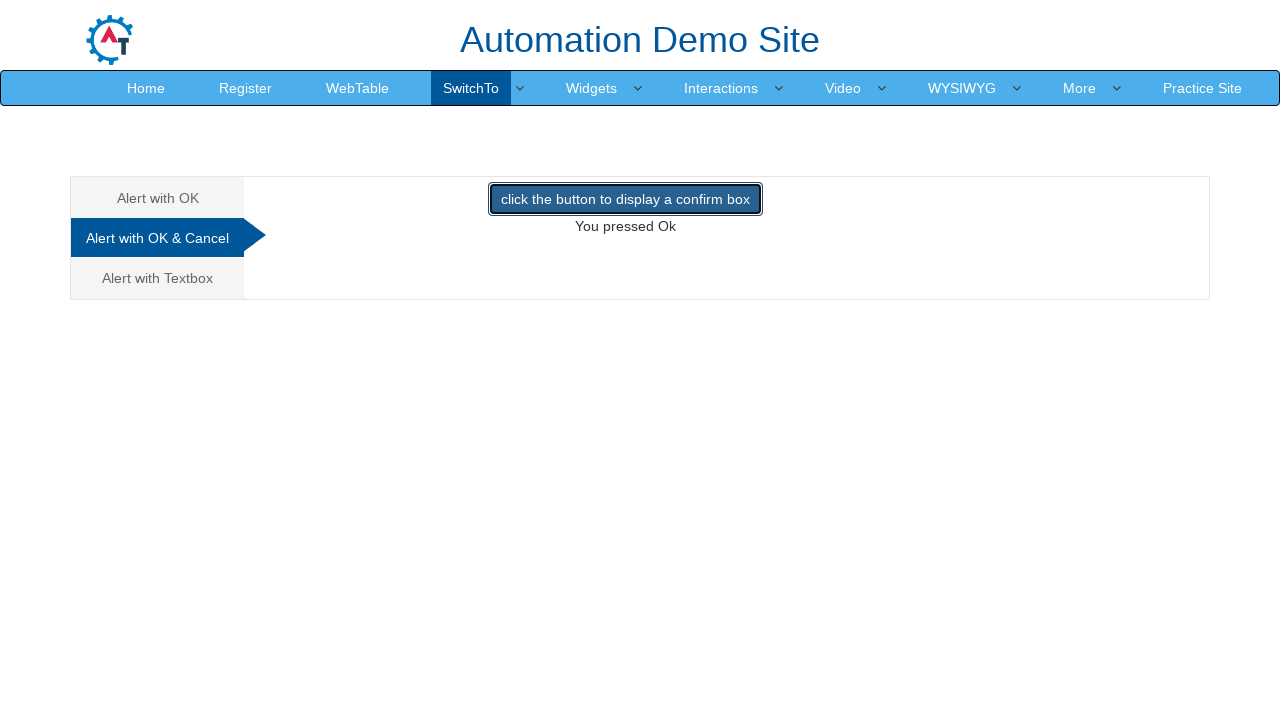

Clicked on prompt alert (text box) navigation tab at (158, 278) on xpath=/html/body/div[1]/div/div/div/div[1]/ul/li[3]/a
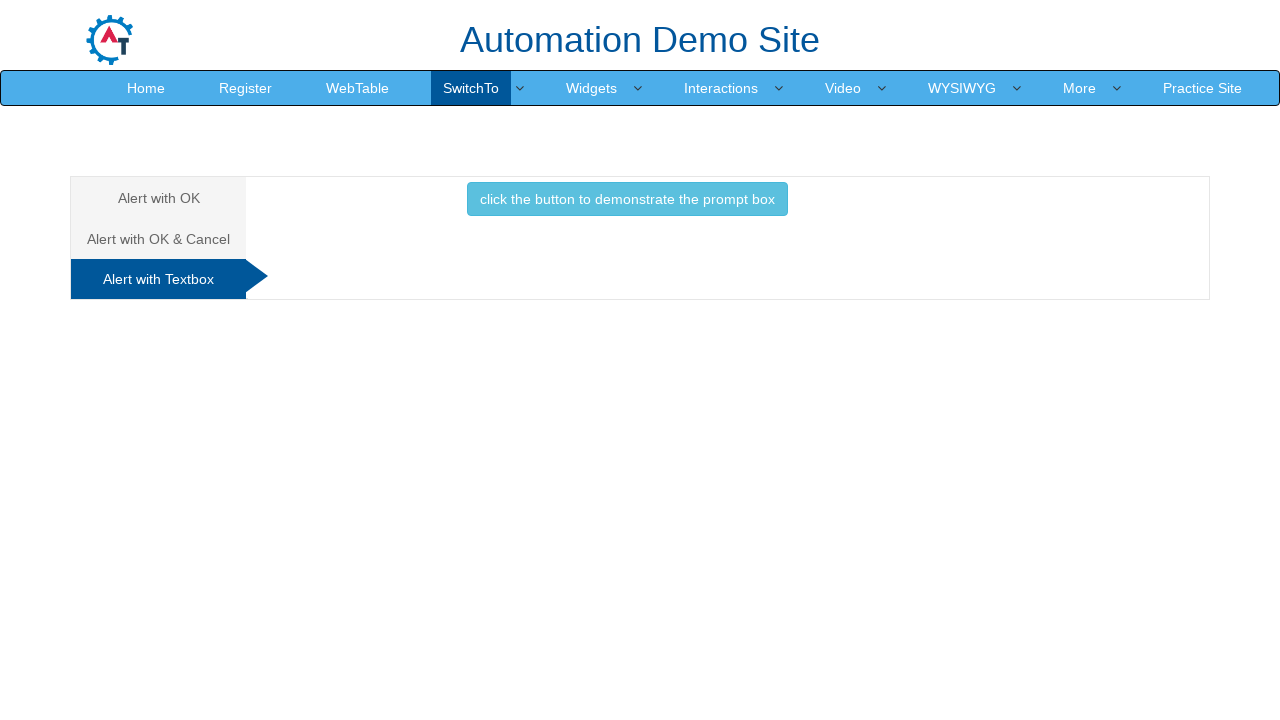

Clicked button to trigger prompt alert at (627, 199) on xpath=//*[@id='Textbox']/button
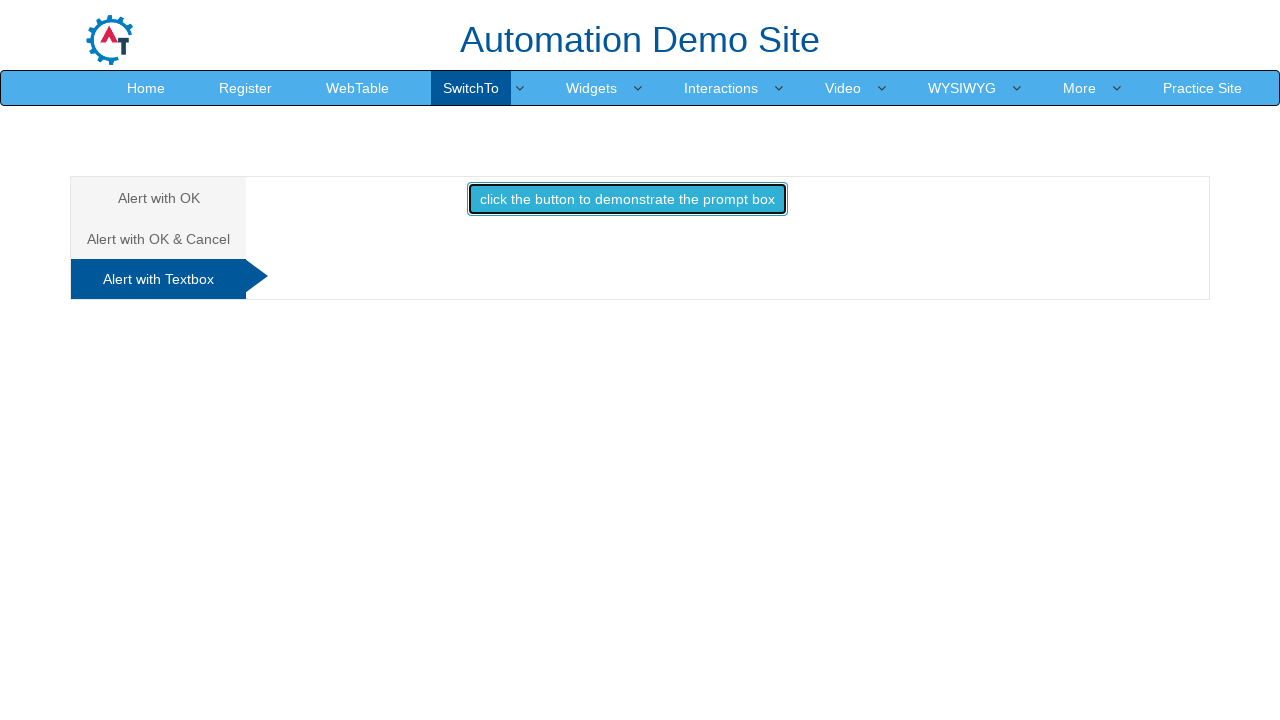

Accepted prompt alert with text input 'qaclass'
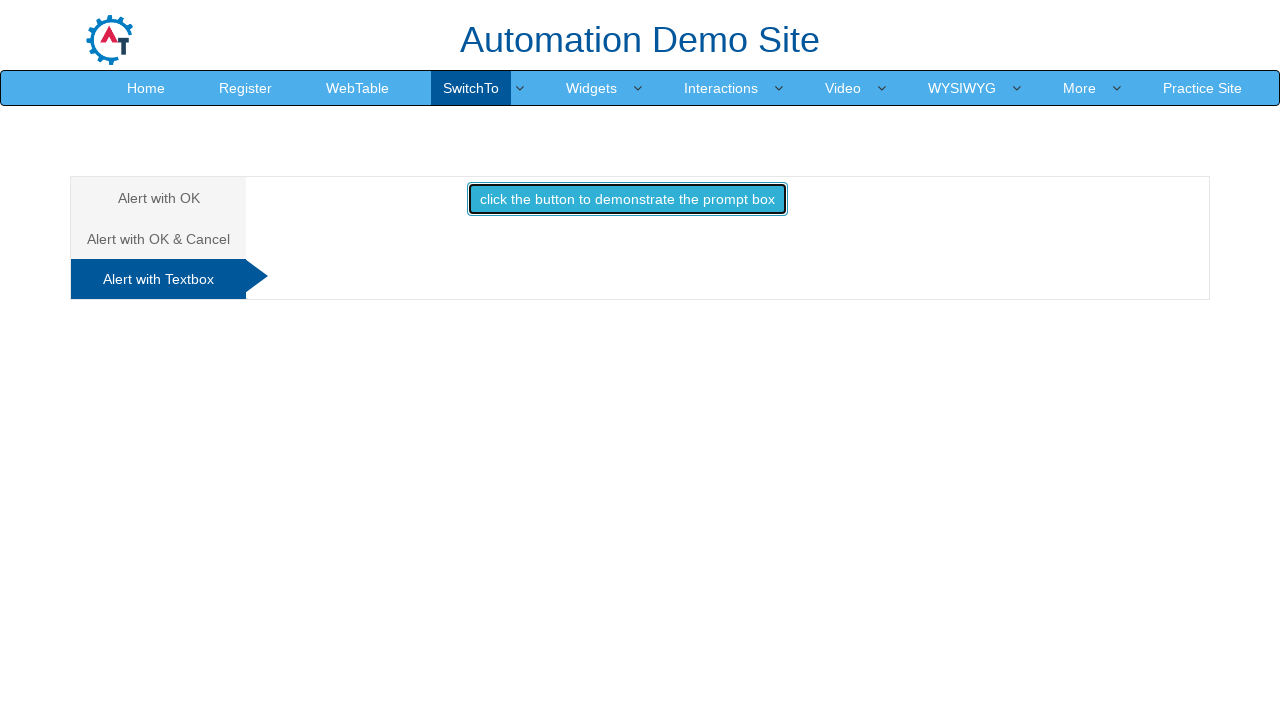

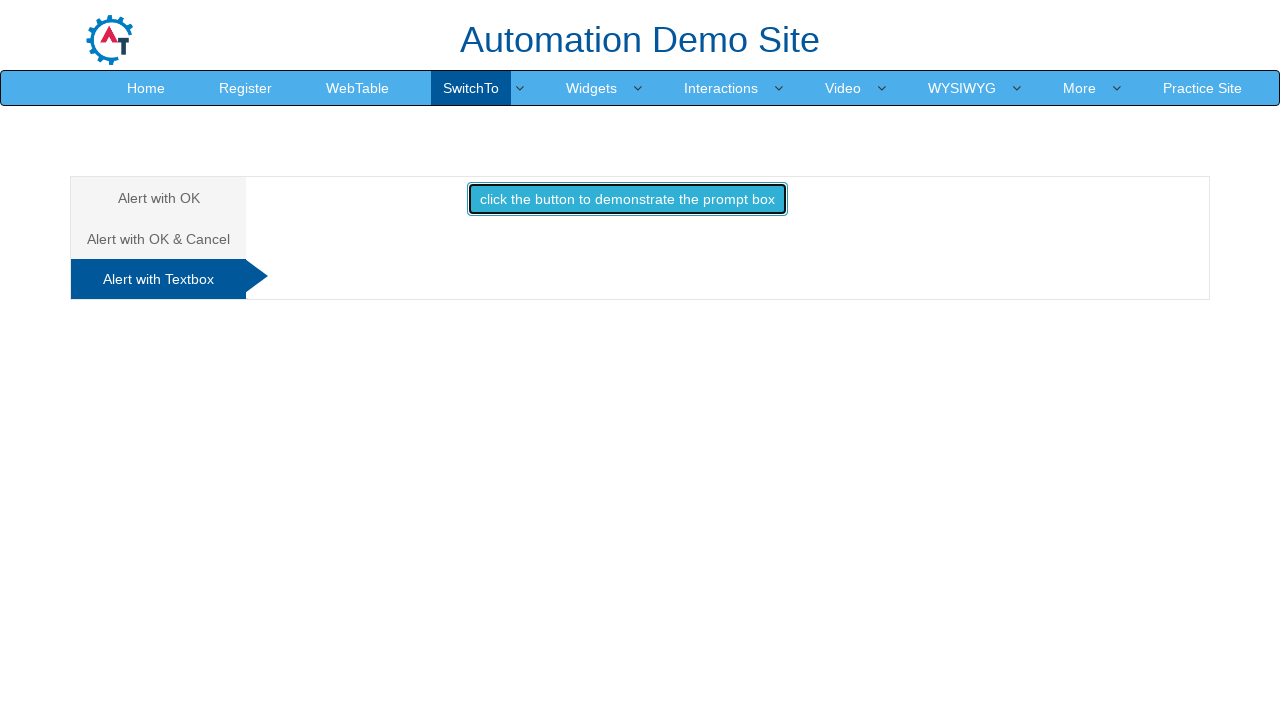